Tests different types of XPath selectors by scrolling to elements located with various XPath expressions

Starting URL: https://www.selenium.dev/

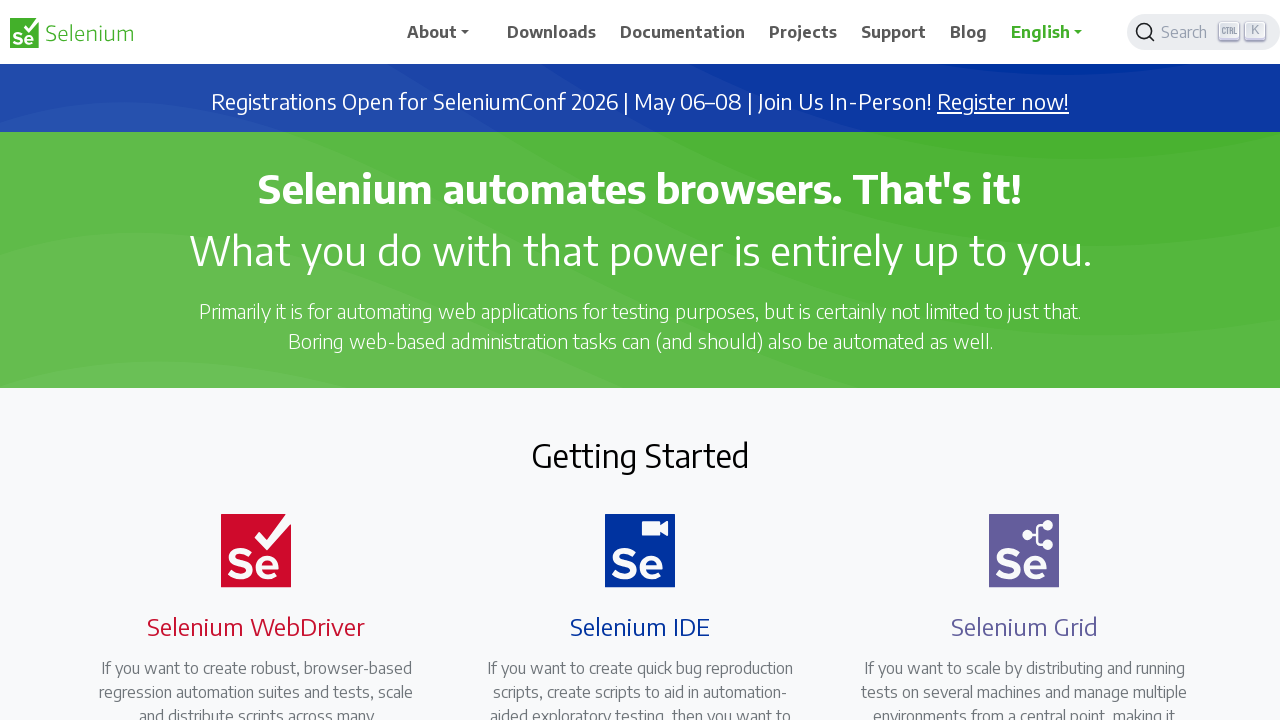

Scrolled to element using relative XPath selector //small[@class='text-white']
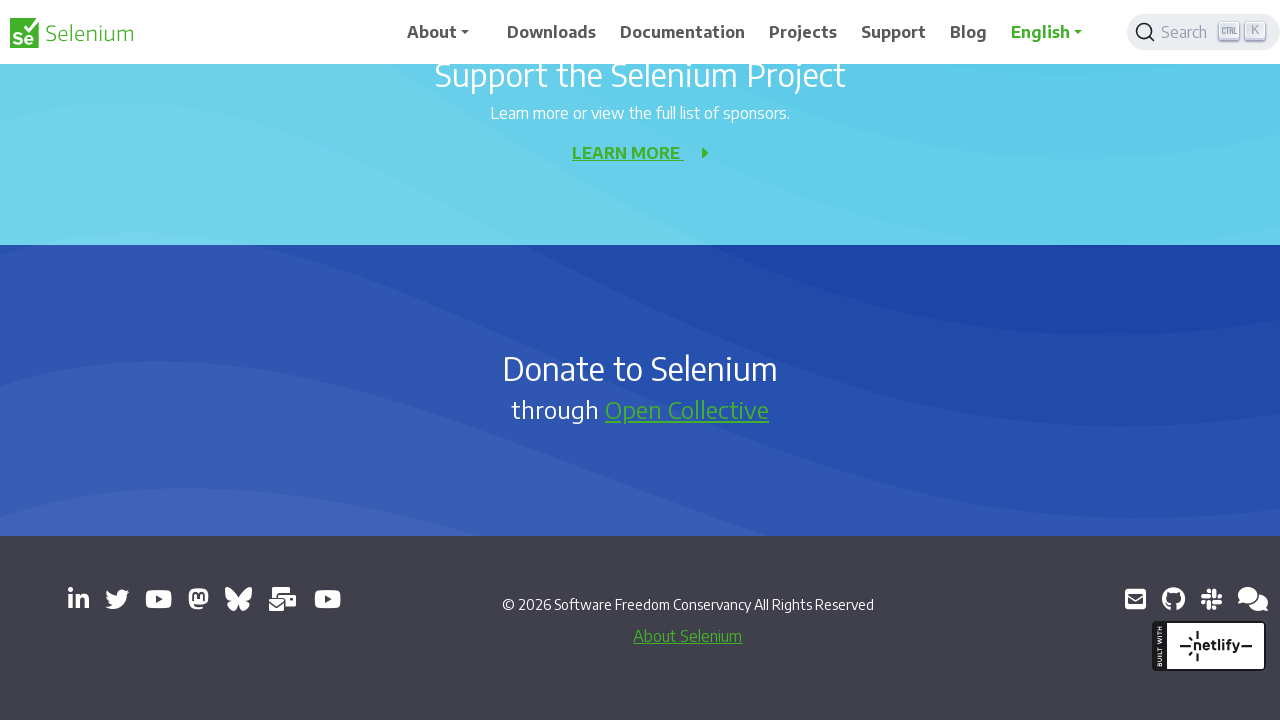

Scrolled to element using absolute XPath selector //section/div/div/div/p[2]
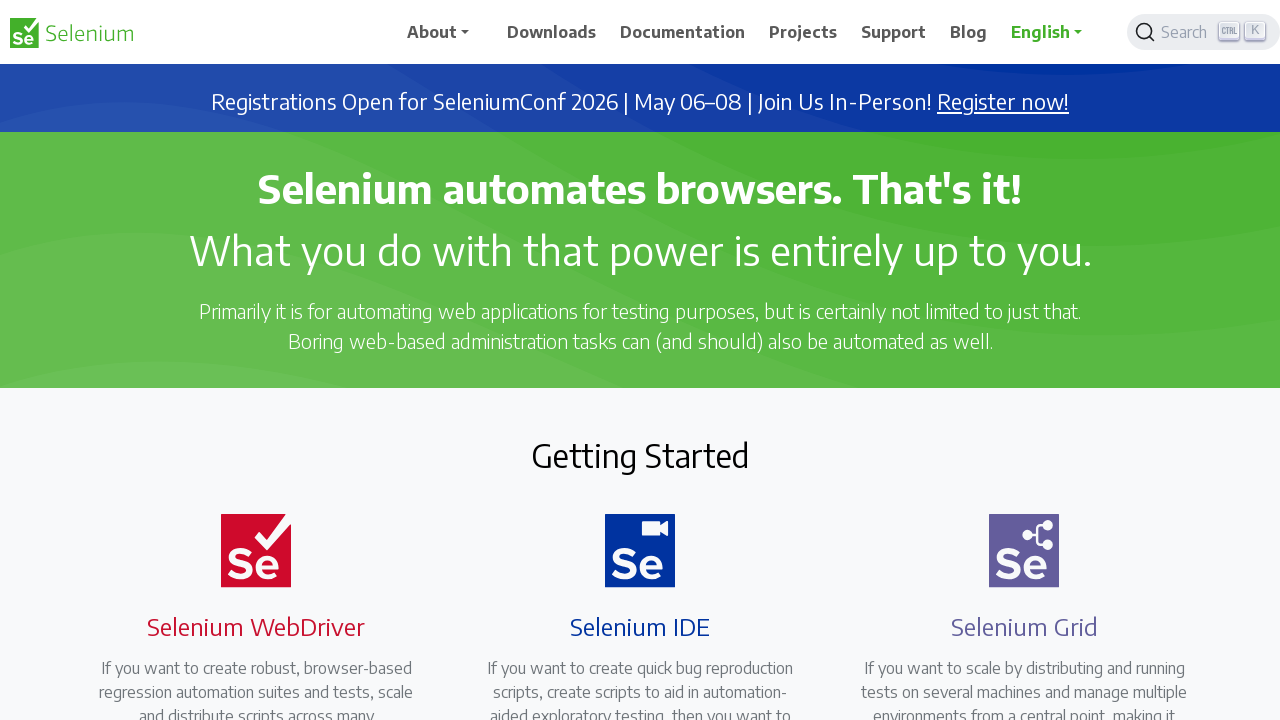

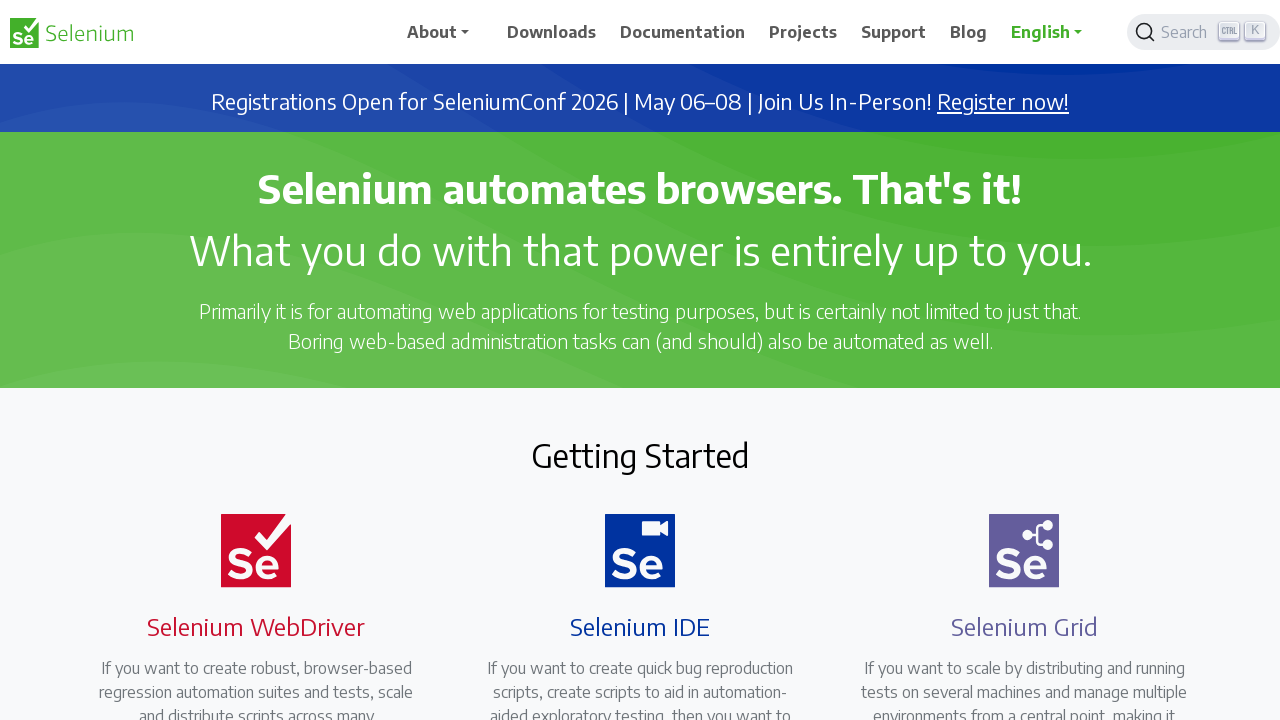